Navigates to YouTube's homepage and waits for the page to load.

Starting URL: https://www.youtube.com

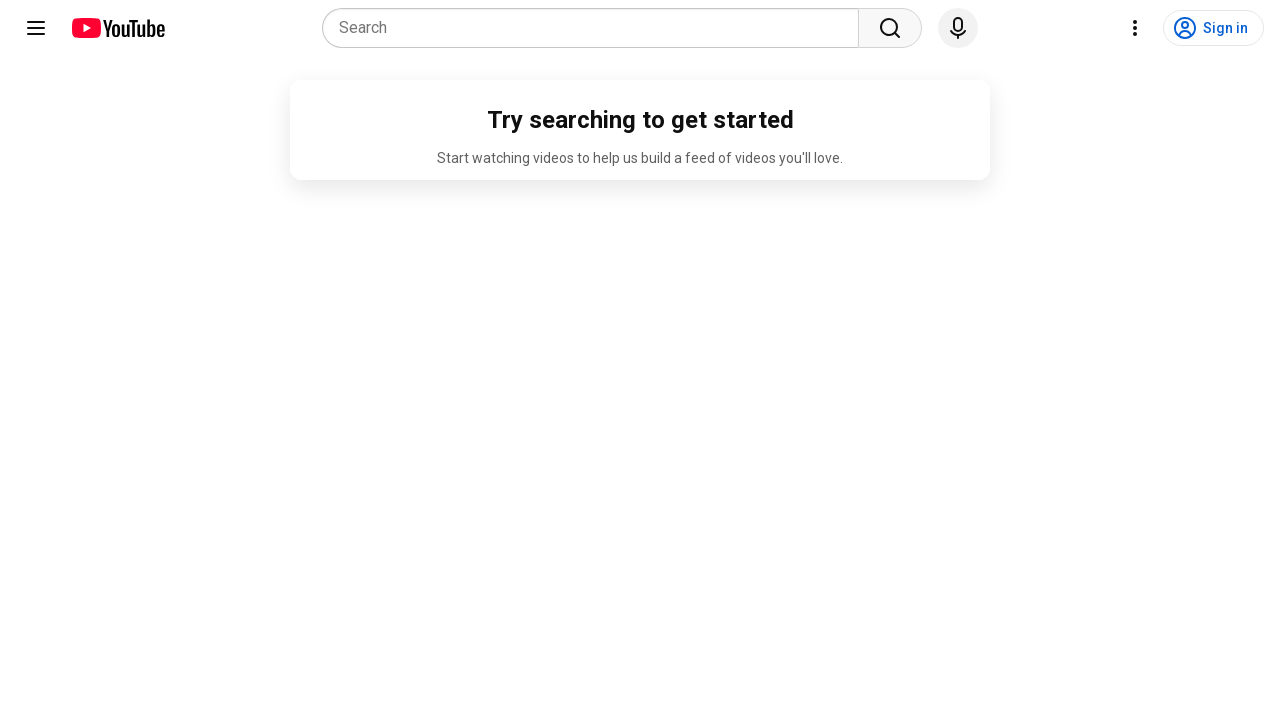

Navigated to YouTube homepage
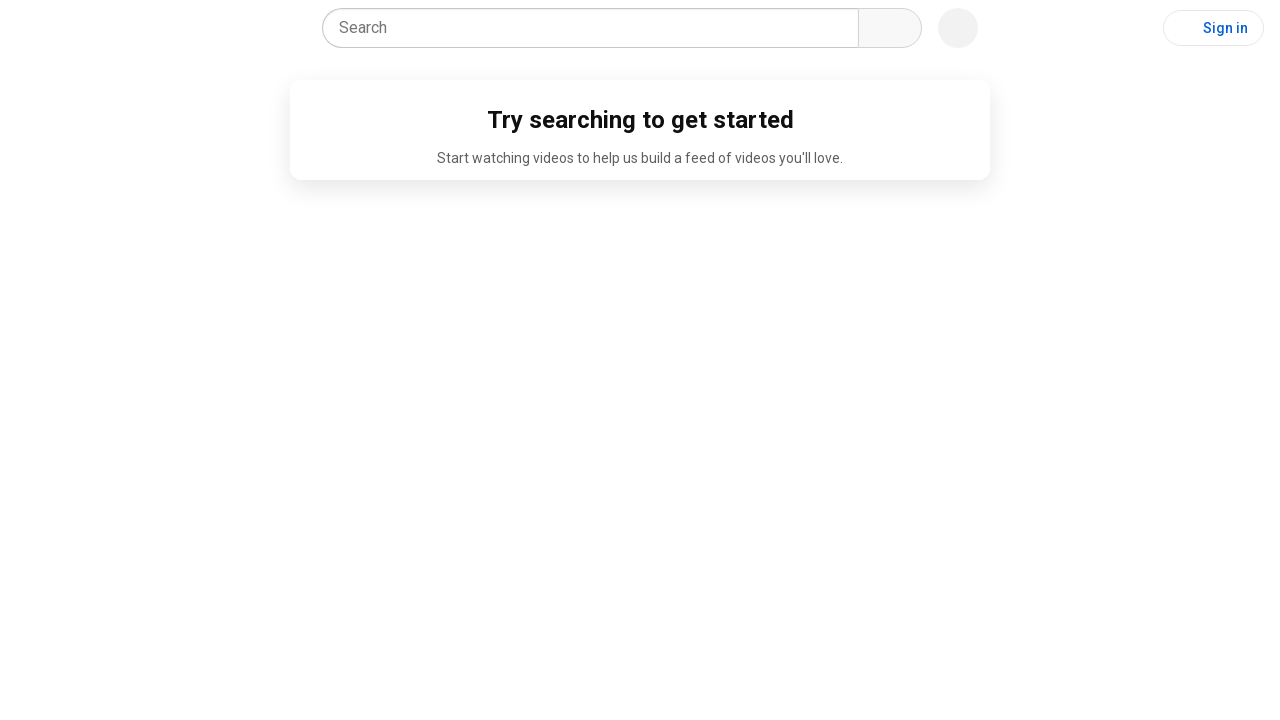

YouTube homepage loaded completely
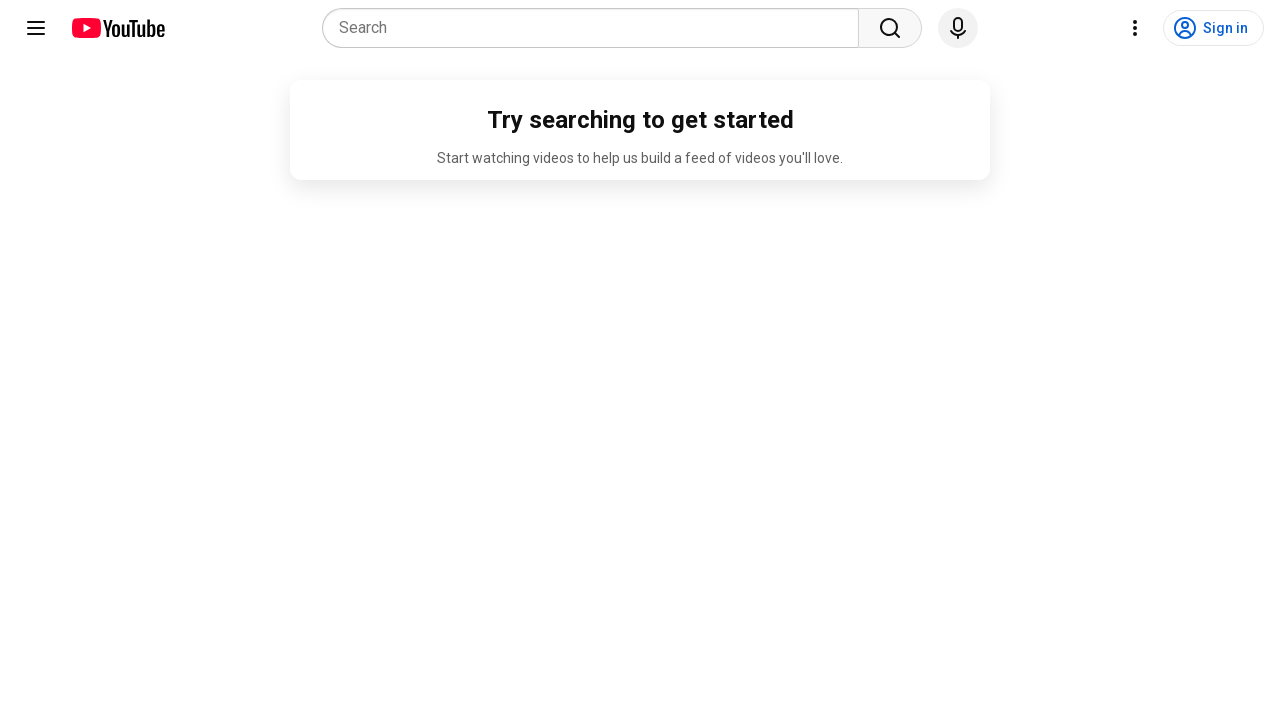

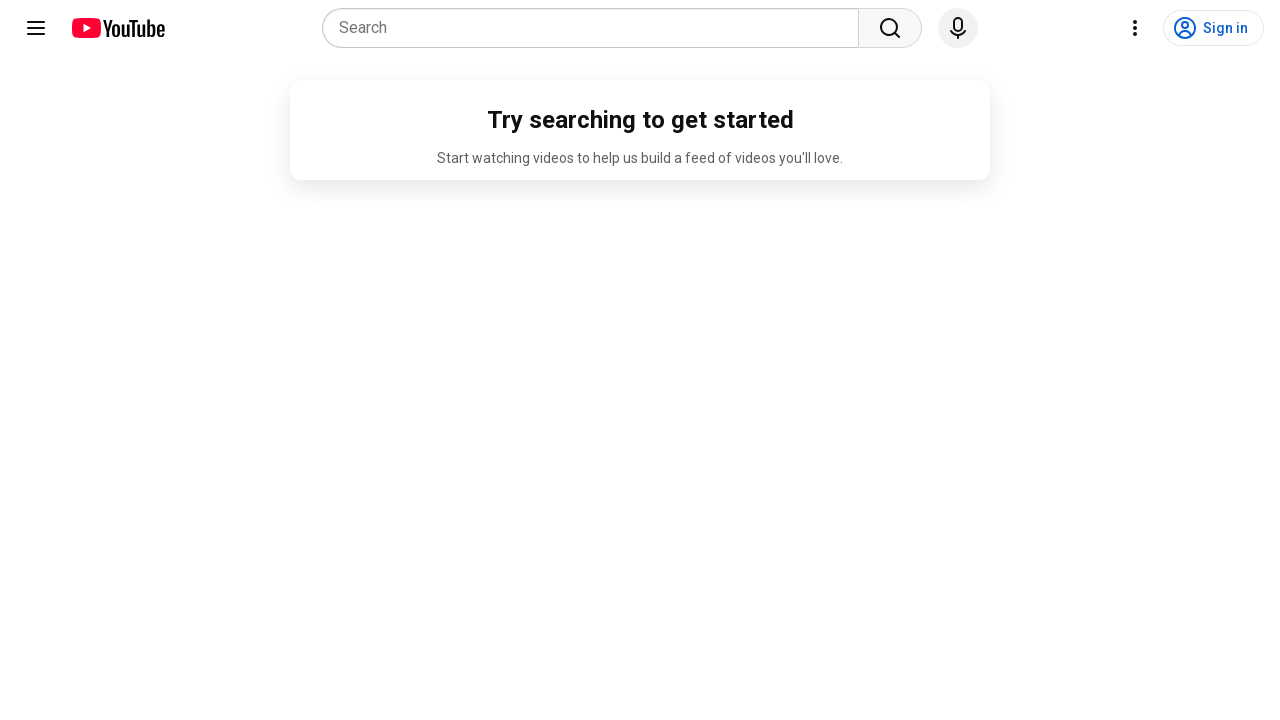